Tests that a todo item is removed when edited to an empty string

Starting URL: https://demo.playwright.dev/todomvc

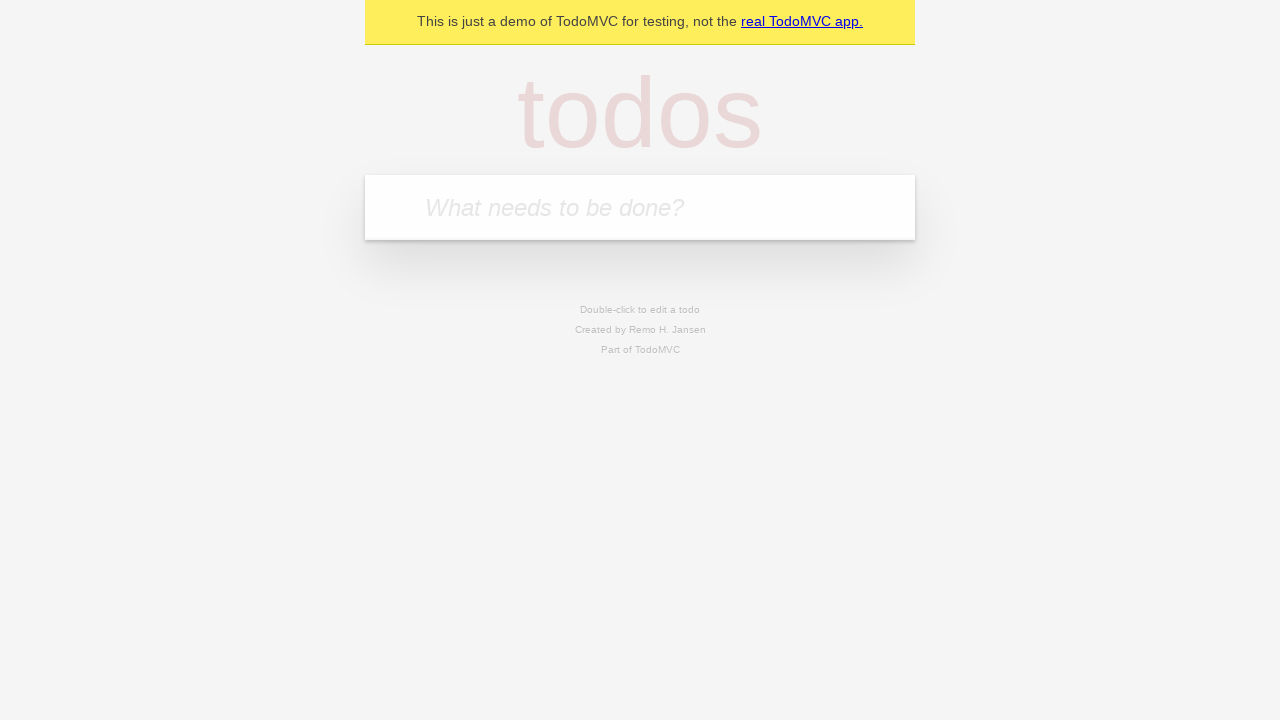

Filled todo input with 'buy some cheese' on internal:attr=[placeholder="What needs to be done?"i]
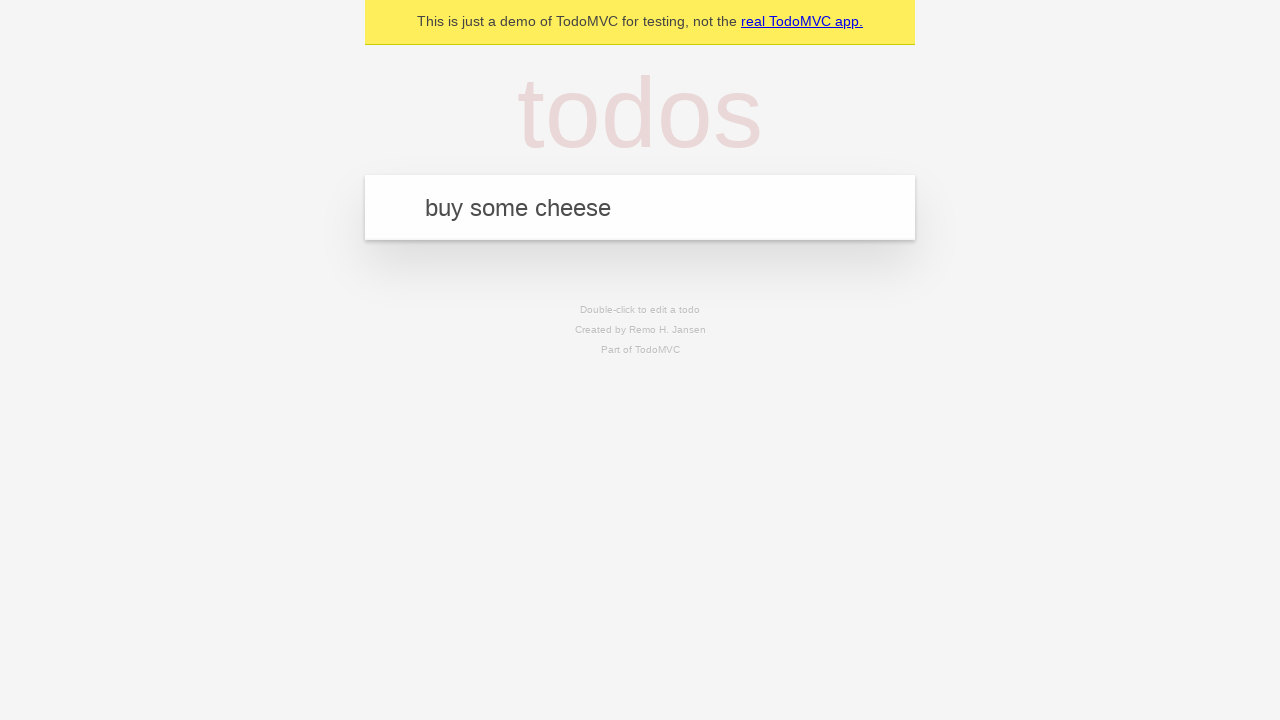

Pressed Enter to add first todo on internal:attr=[placeholder="What needs to be done?"i]
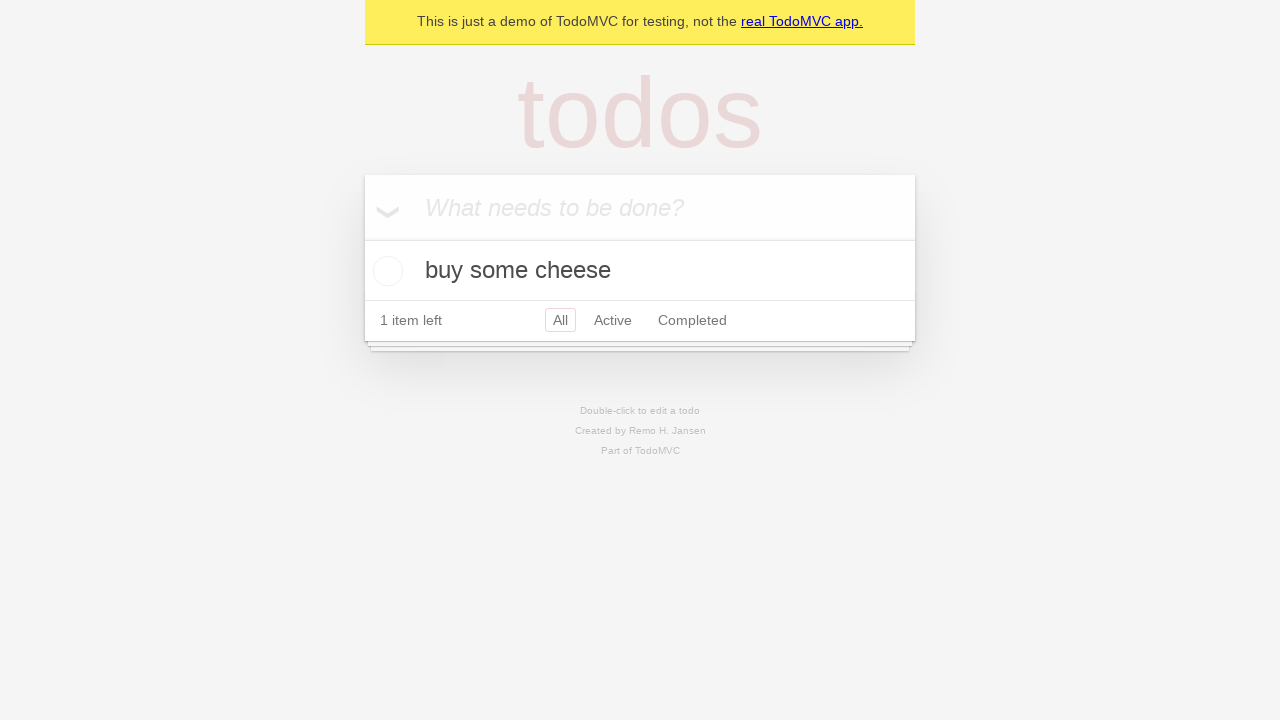

Filled todo input with 'feed the cat' on internal:attr=[placeholder="What needs to be done?"i]
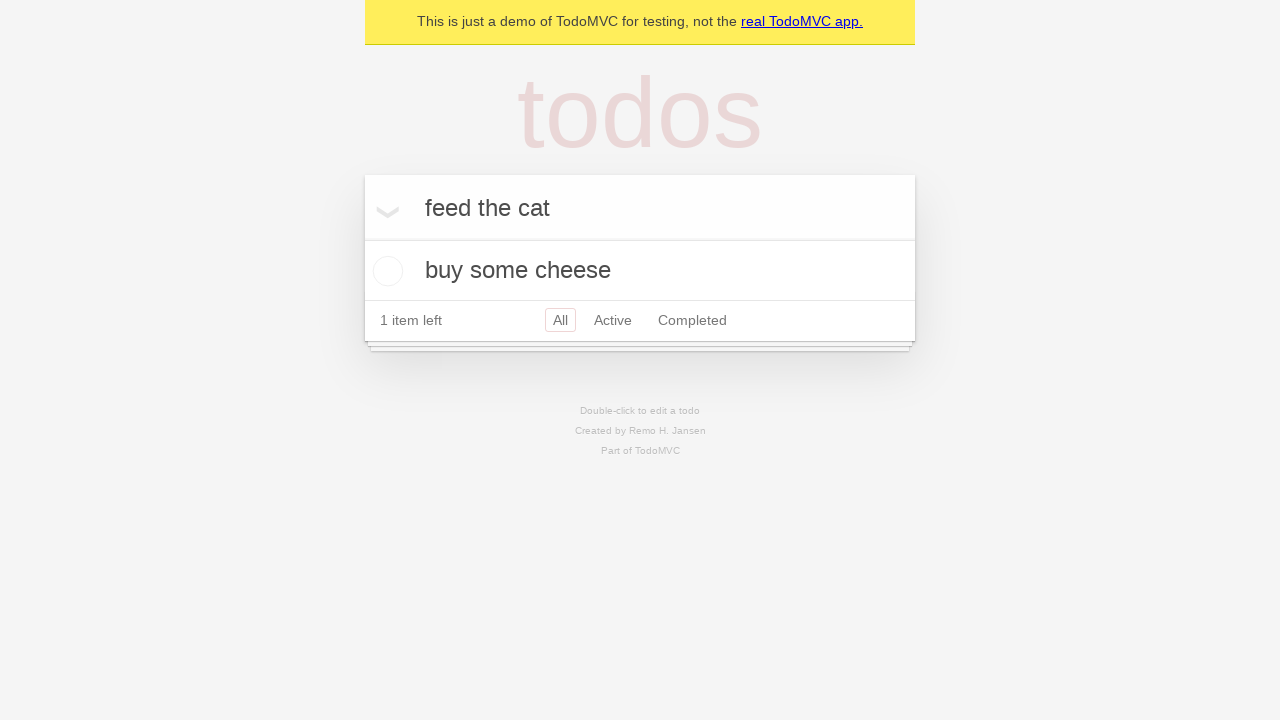

Pressed Enter to add second todo on internal:attr=[placeholder="What needs to be done?"i]
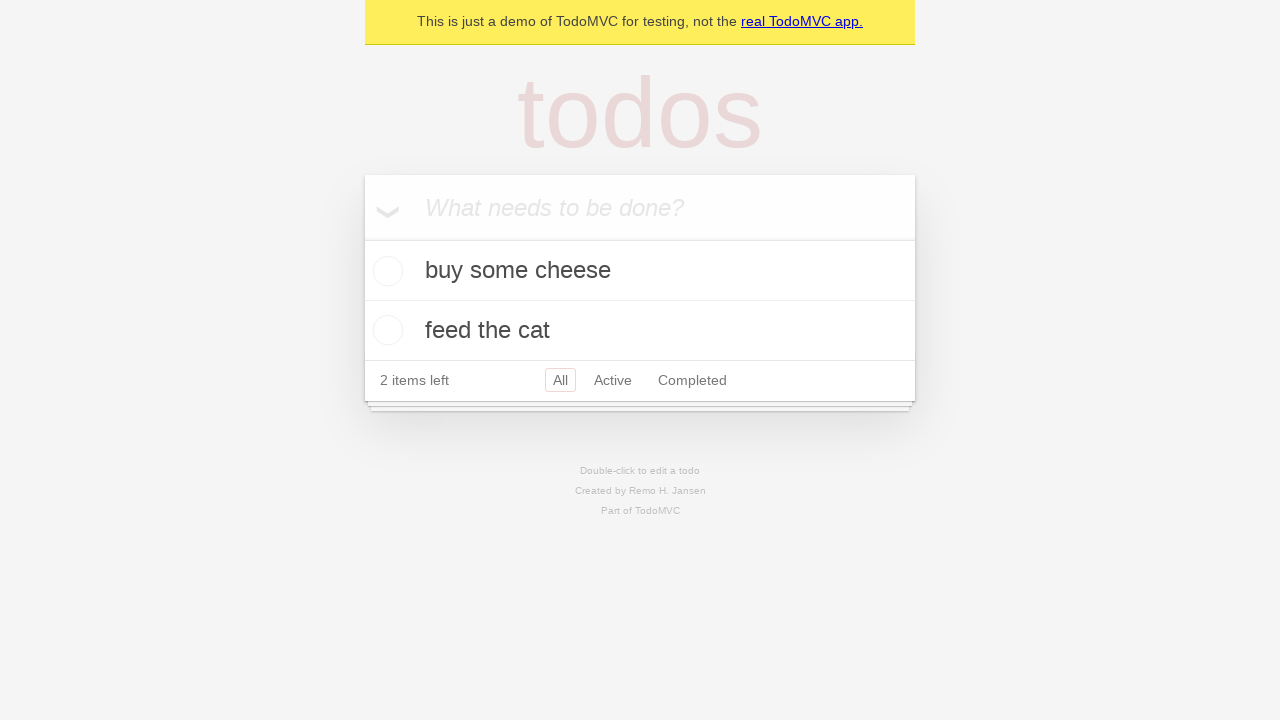

Filled todo input with 'book a doctors appointment' on internal:attr=[placeholder="What needs to be done?"i]
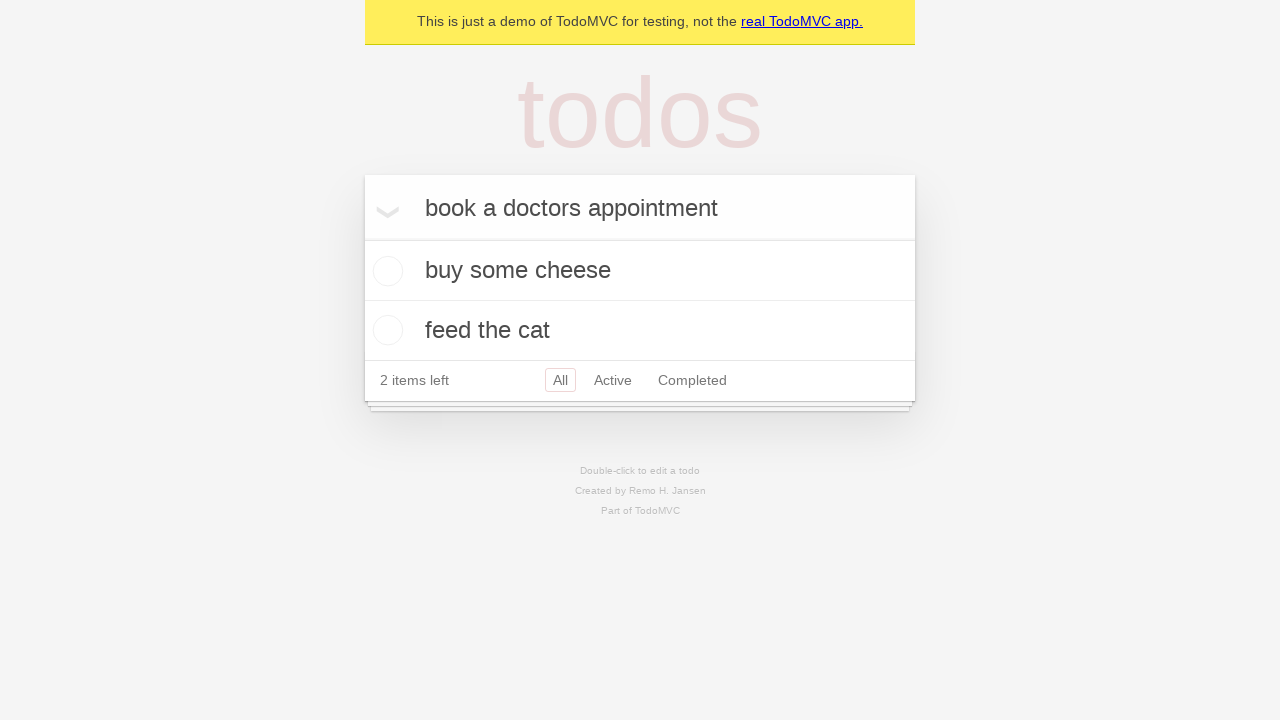

Pressed Enter to add third todo on internal:attr=[placeholder="What needs to be done?"i]
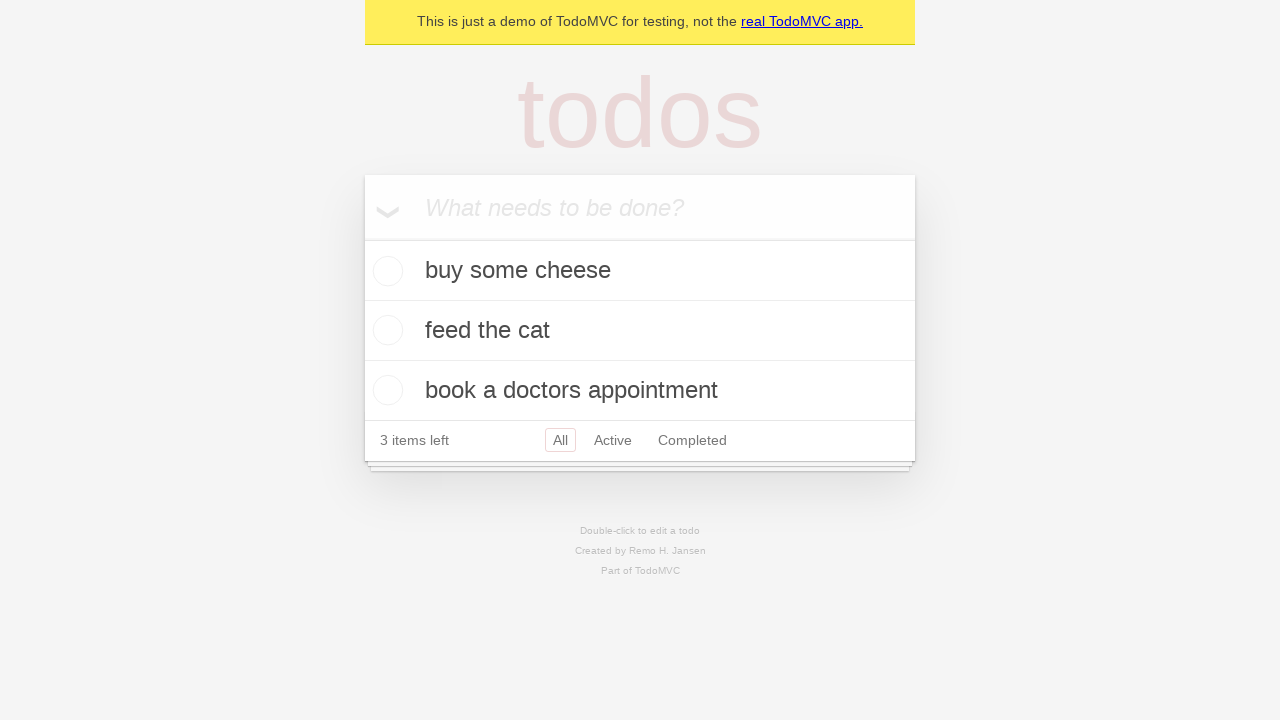

Waited for todo items to load
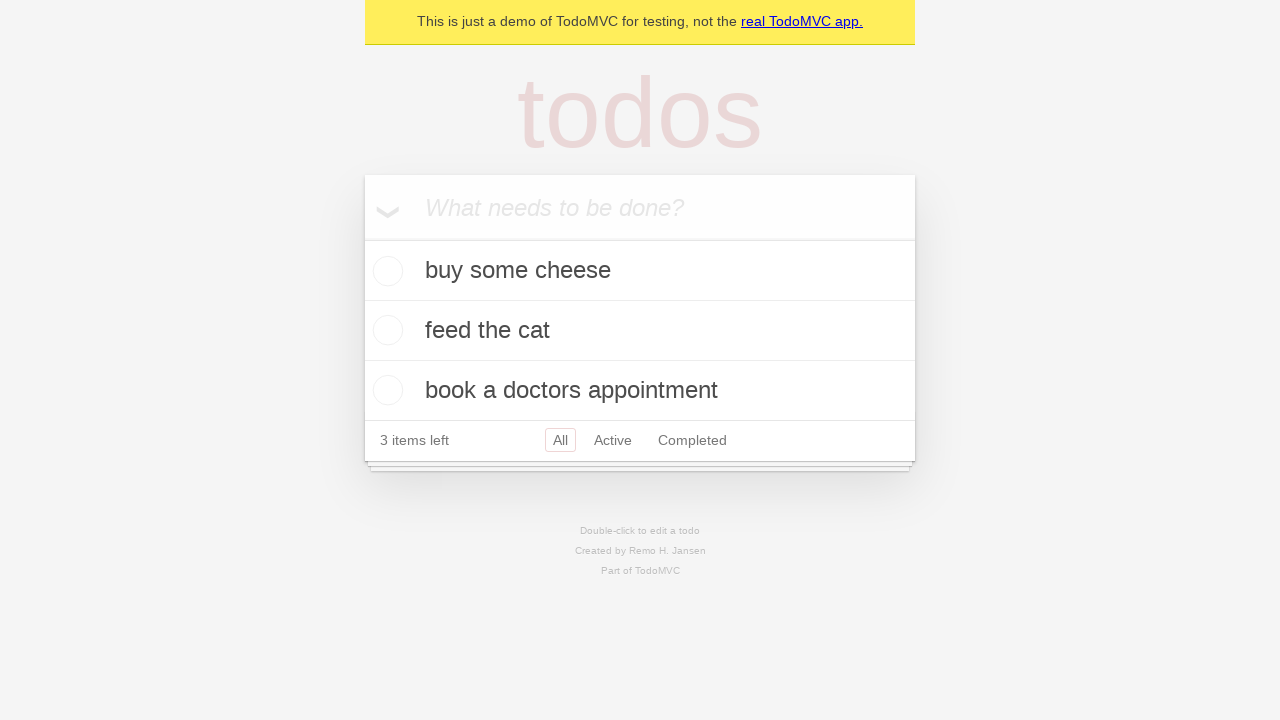

Double-clicked second todo item to enter edit mode at (640, 331) on internal:testid=[data-testid="todo-item"s] >> nth=1
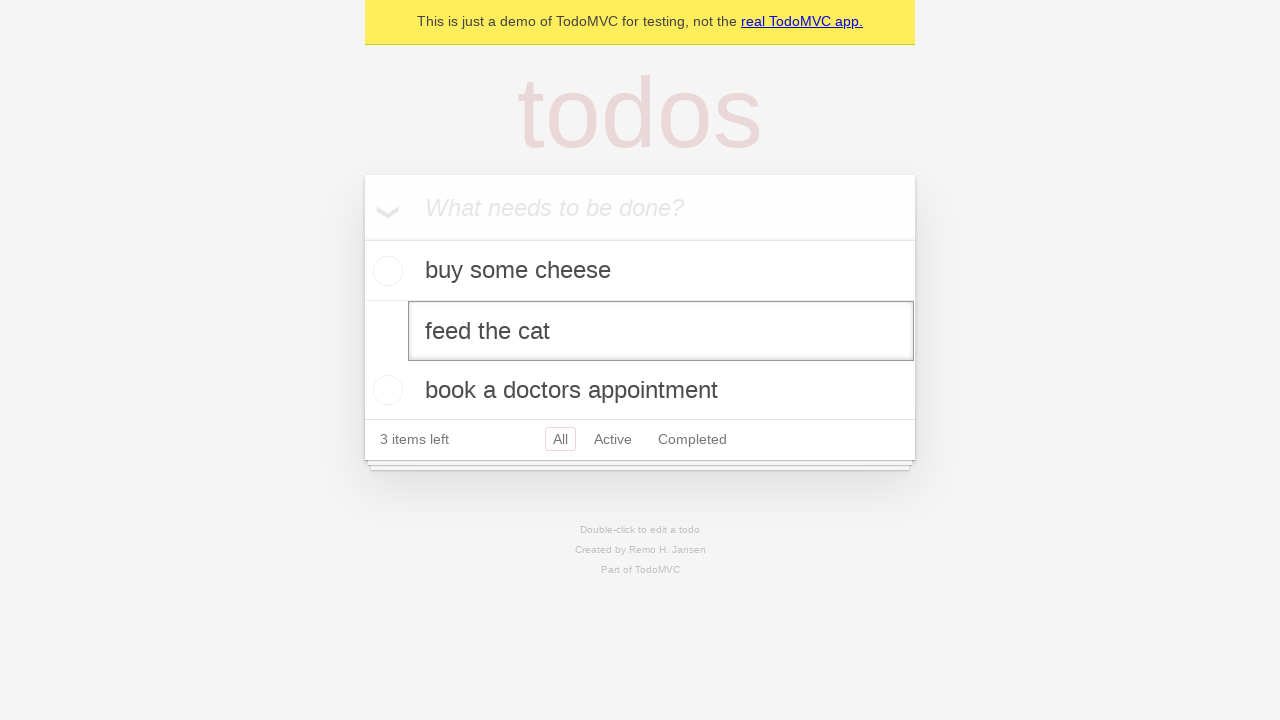

Cleared the text in the edit field on internal:testid=[data-testid="todo-item"s] >> nth=1 >> internal:role=textbox[nam
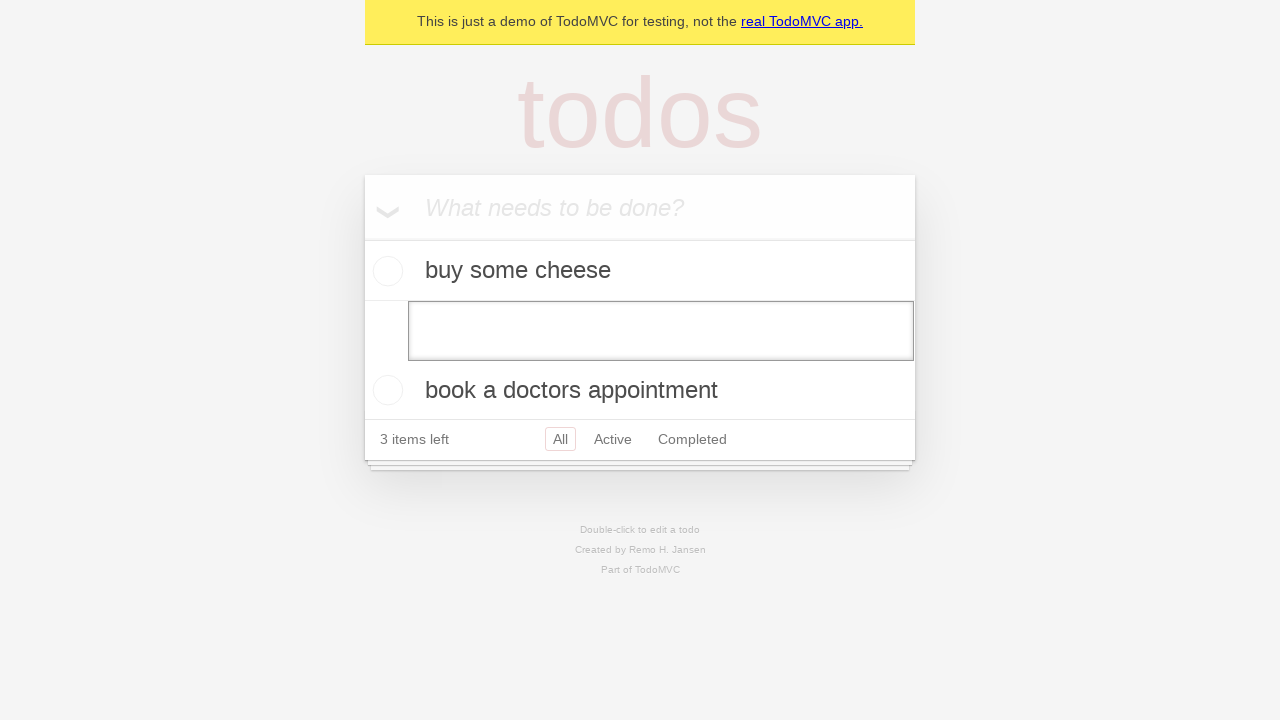

Pressed Enter to confirm edit with empty string, removing the todo item on internal:testid=[data-testid="todo-item"s] >> nth=1 >> internal:role=textbox[nam
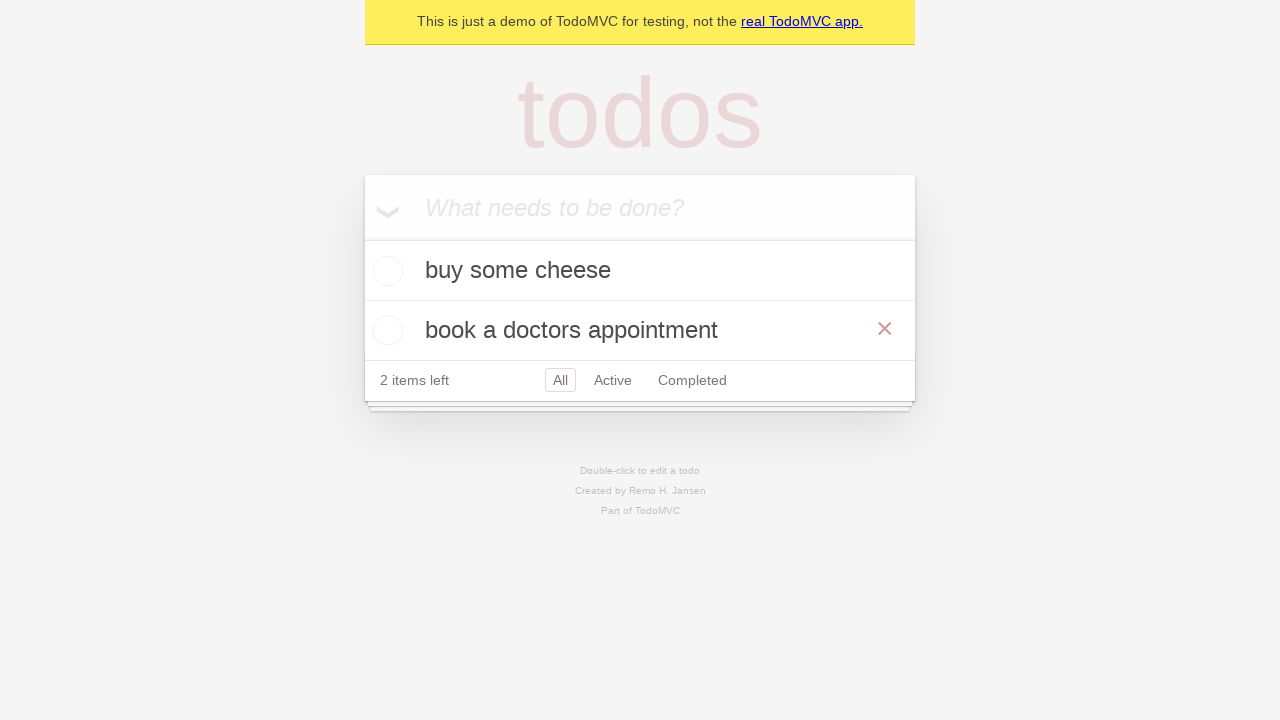

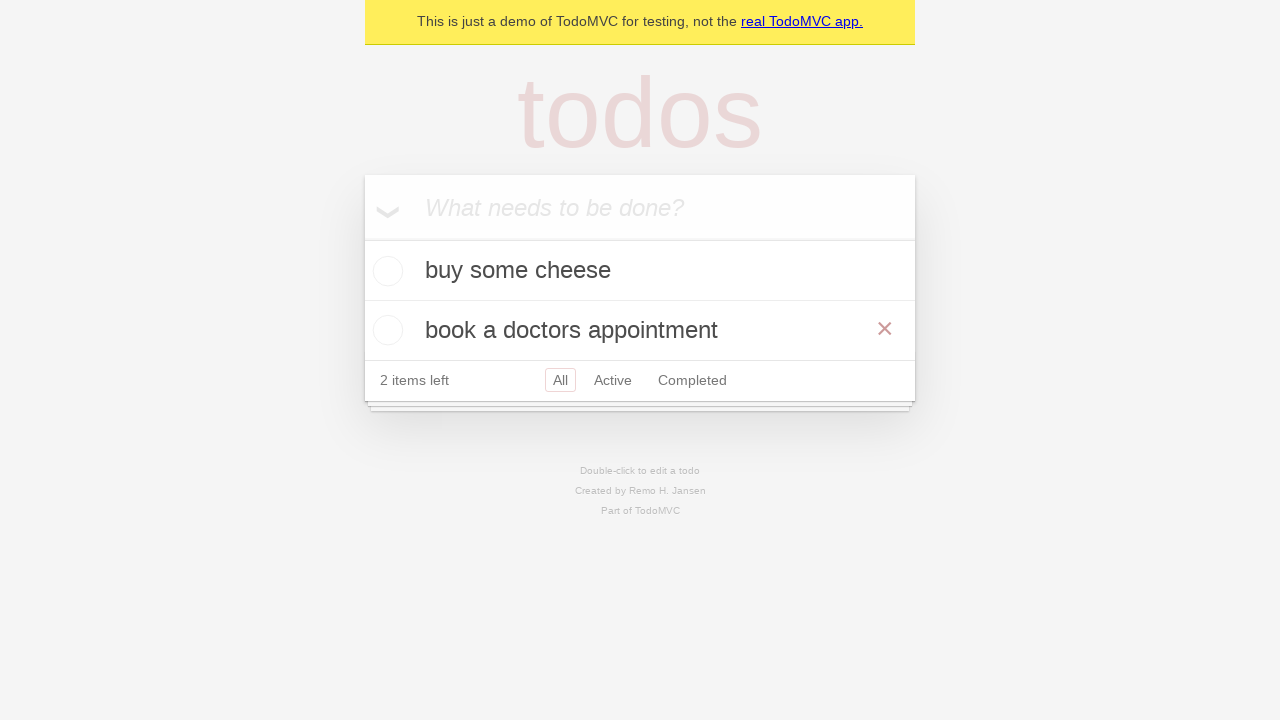